Tests selecting a date of birth (day, month, year) from dropdown menus on a combodate demo page by selecting specific values from each dropdown.

Starting URL: https://vitalets.github.io/combodate/

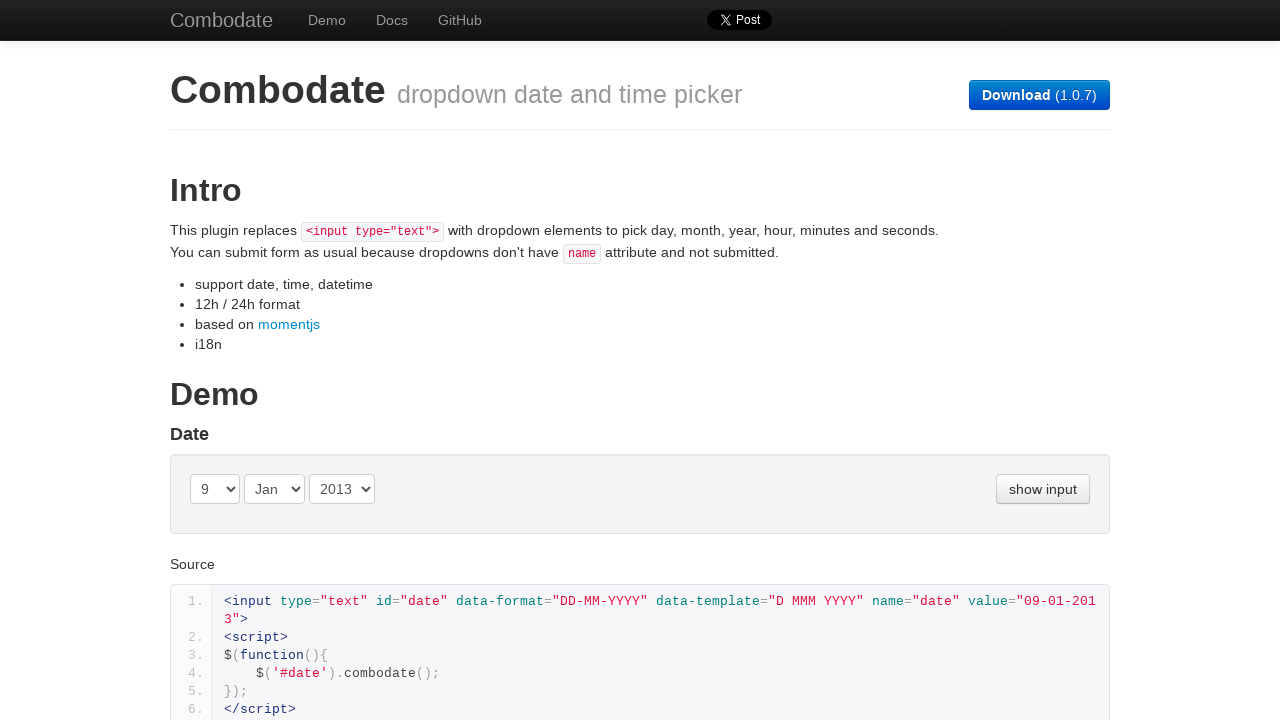

Selected day '2' from first day dropdown on (//select[@class='day '])[1]
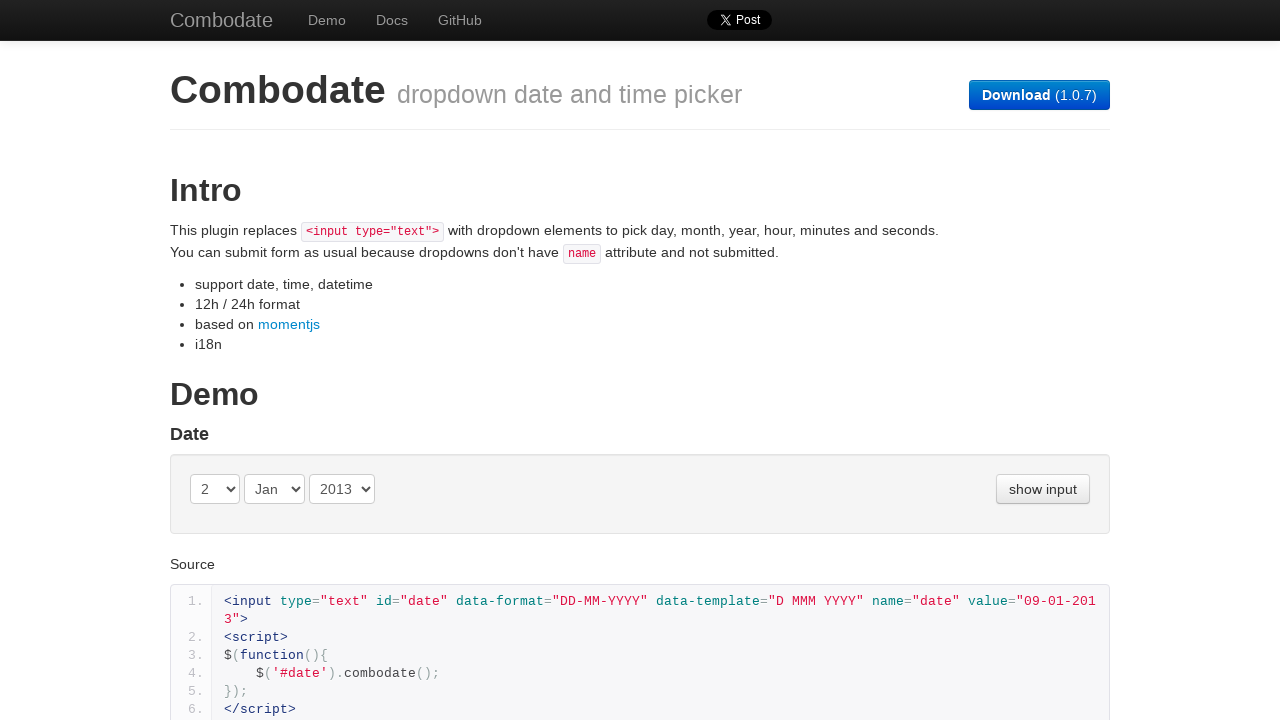

Selected month (February) from first month dropdown by index on (//select[@class='month '])[1]
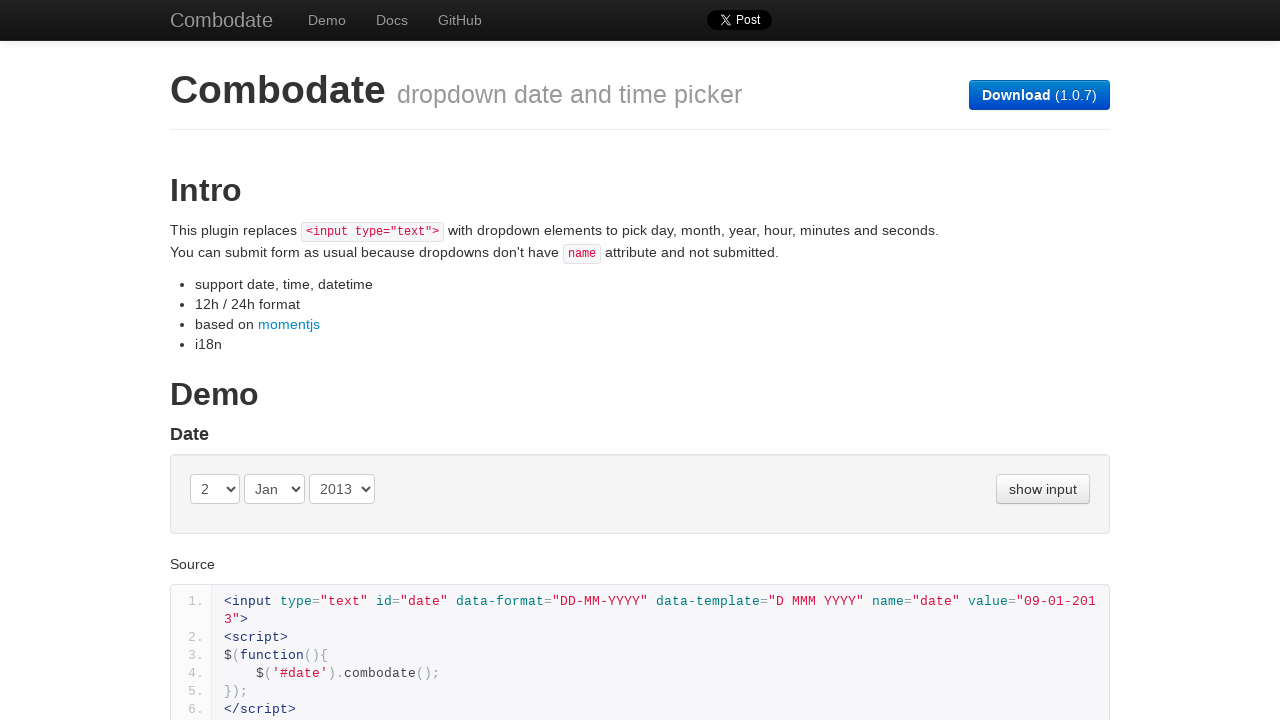

Selected year '1985' from first year dropdown on (//select[@class='year '])[1]
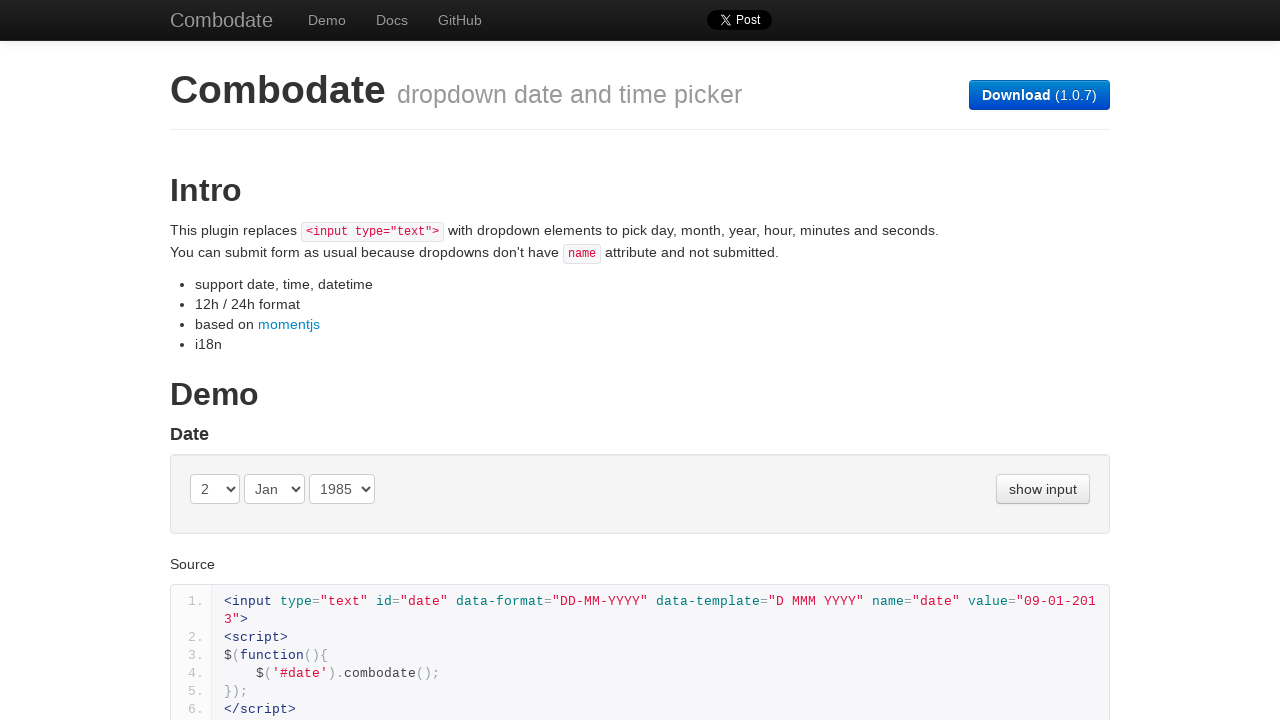

Selected day '2' from first day dropdown again on (//select[@class='day '])[1]
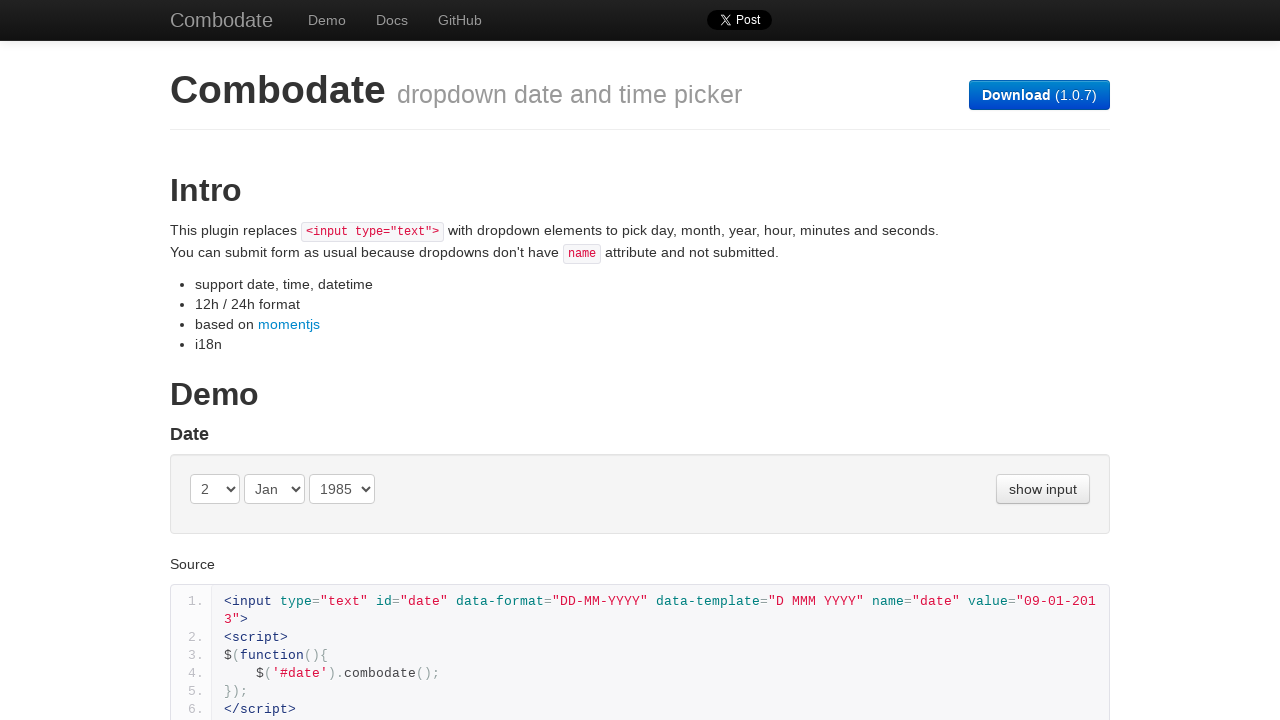

Waited 500ms to confirm date selections are visible
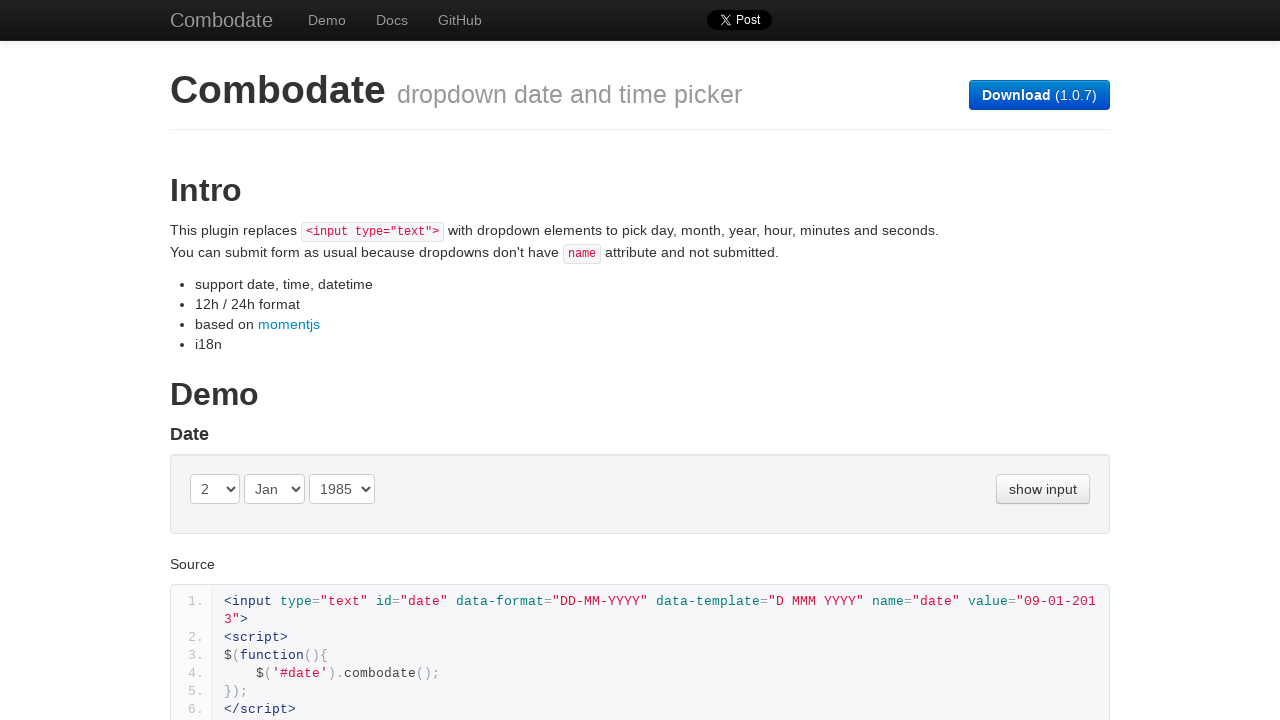

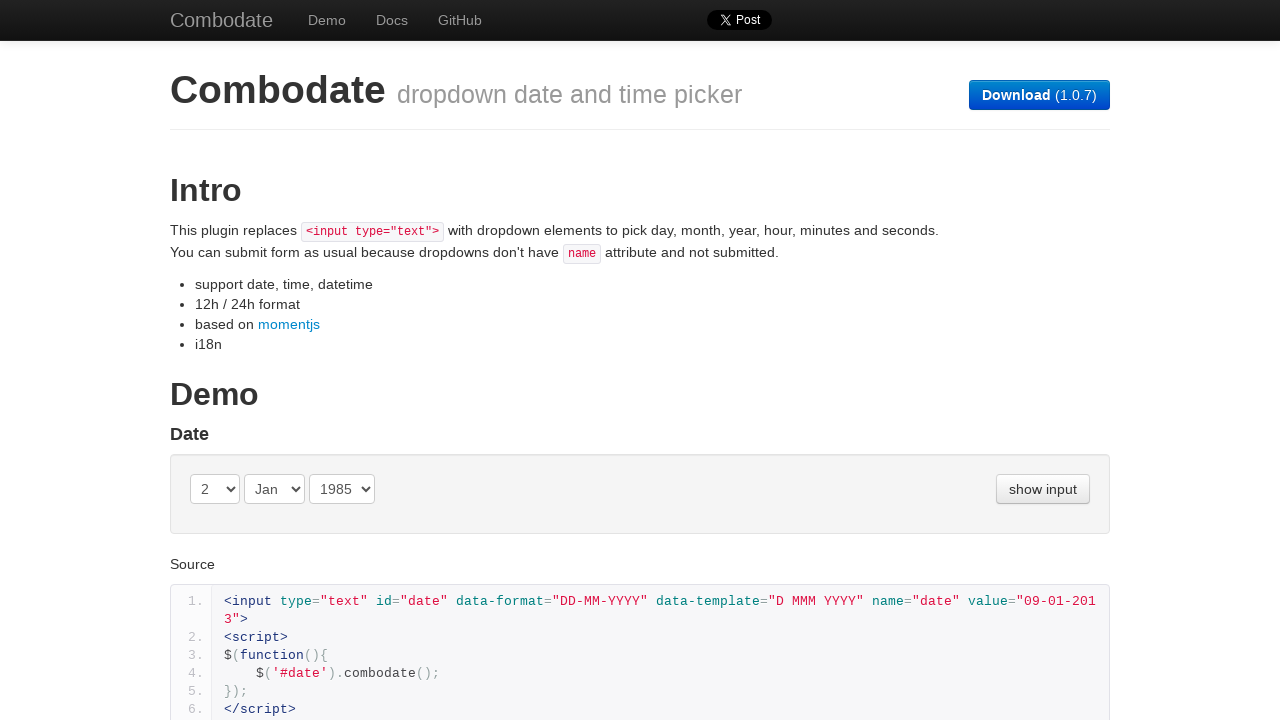